Navigates to the Hololive schedule page, selects a timezone from a dropdown, and verifies that schedule dates and stream thumbnails are displayed on the page.

Starting URL: https://schedule.hololive.tv/lives/english

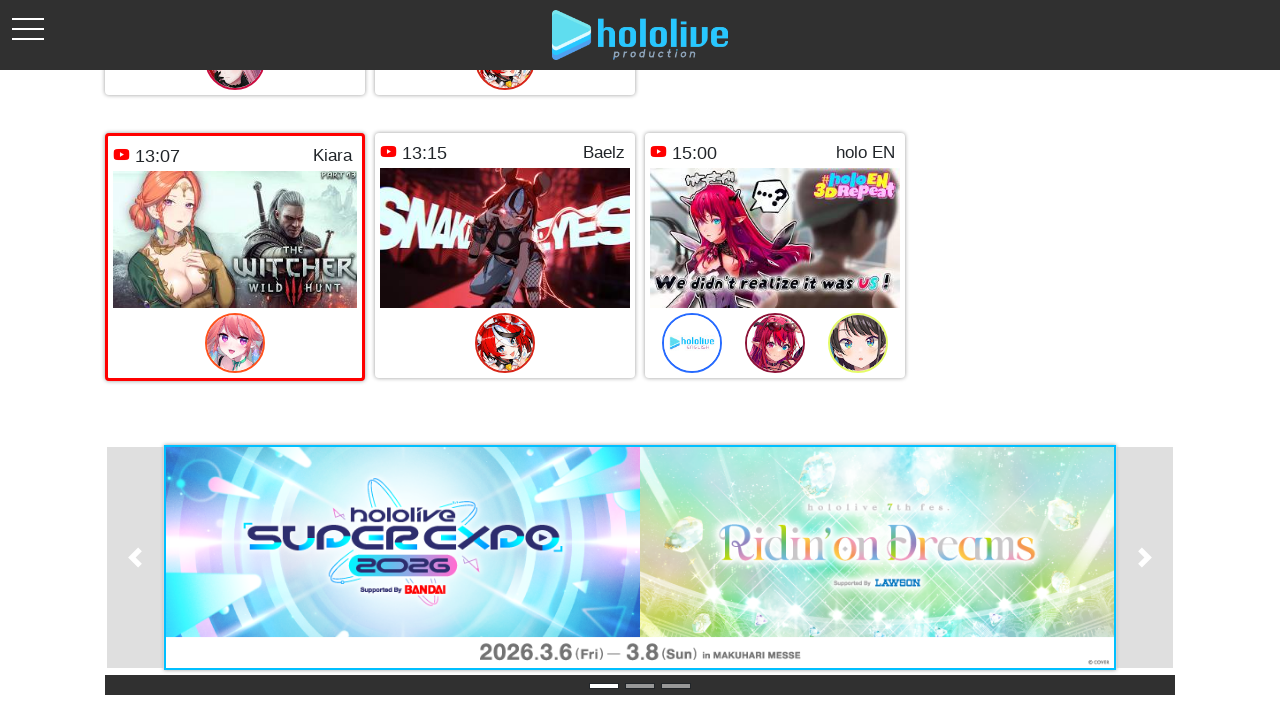

Navigated to Hololive English schedule page
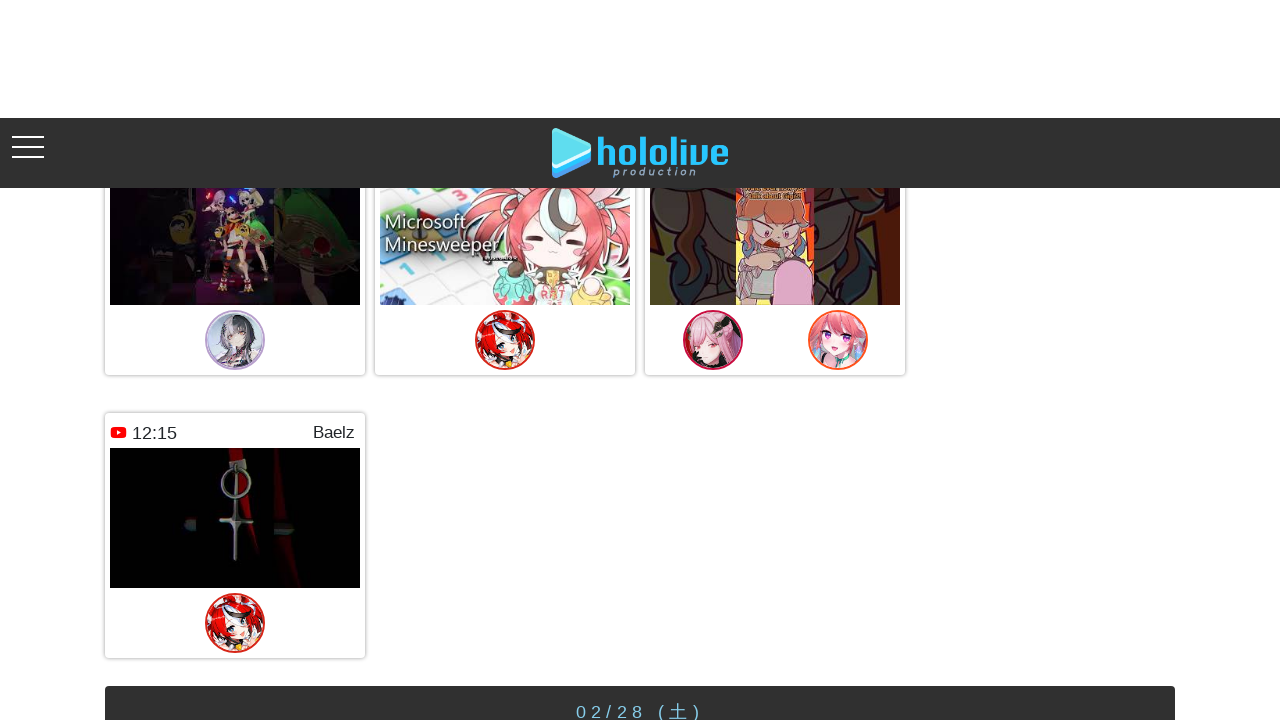

Selected America/Chicago timezone from dropdown on #timezoneSelect
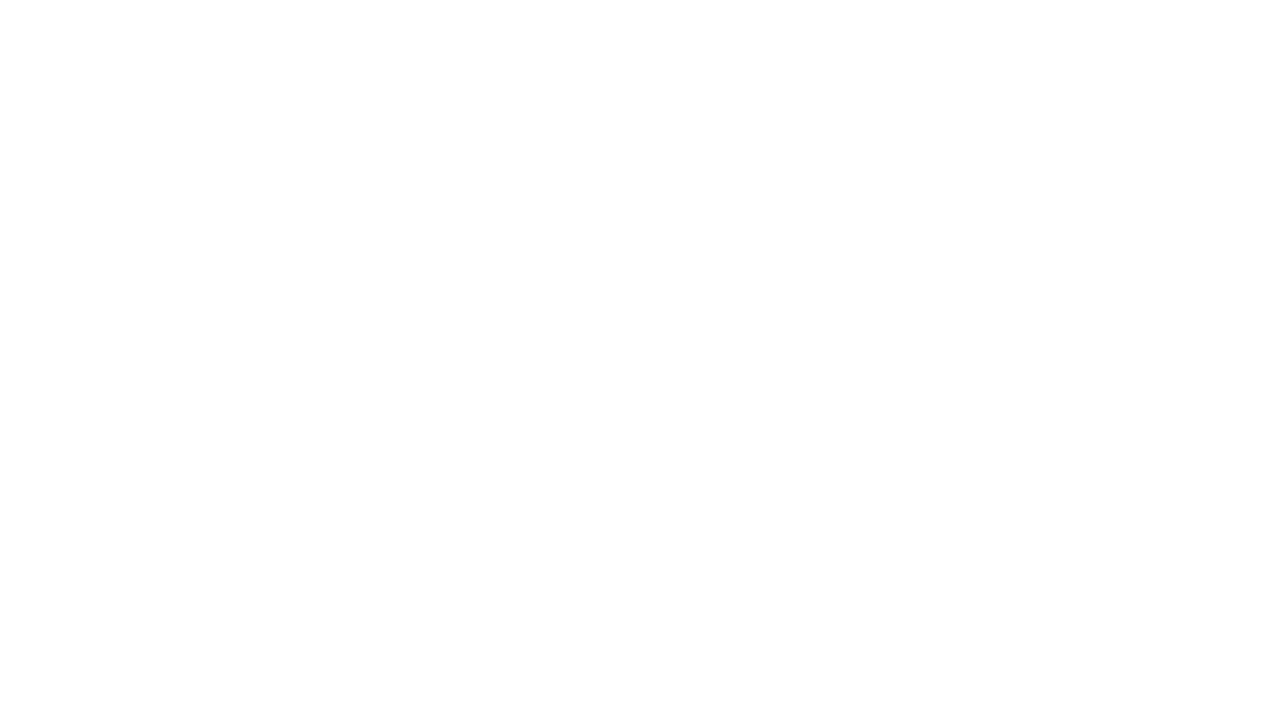

Schedule dates are now visible
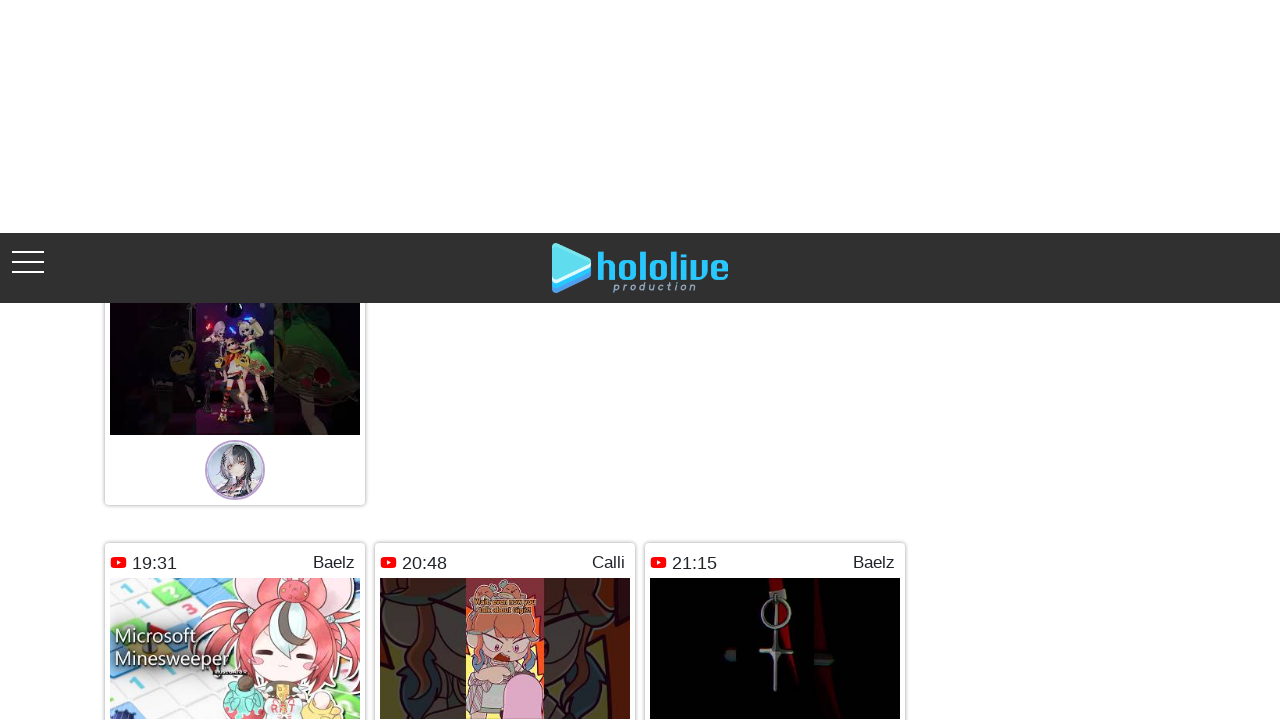

Stream thumbnails are now displayed
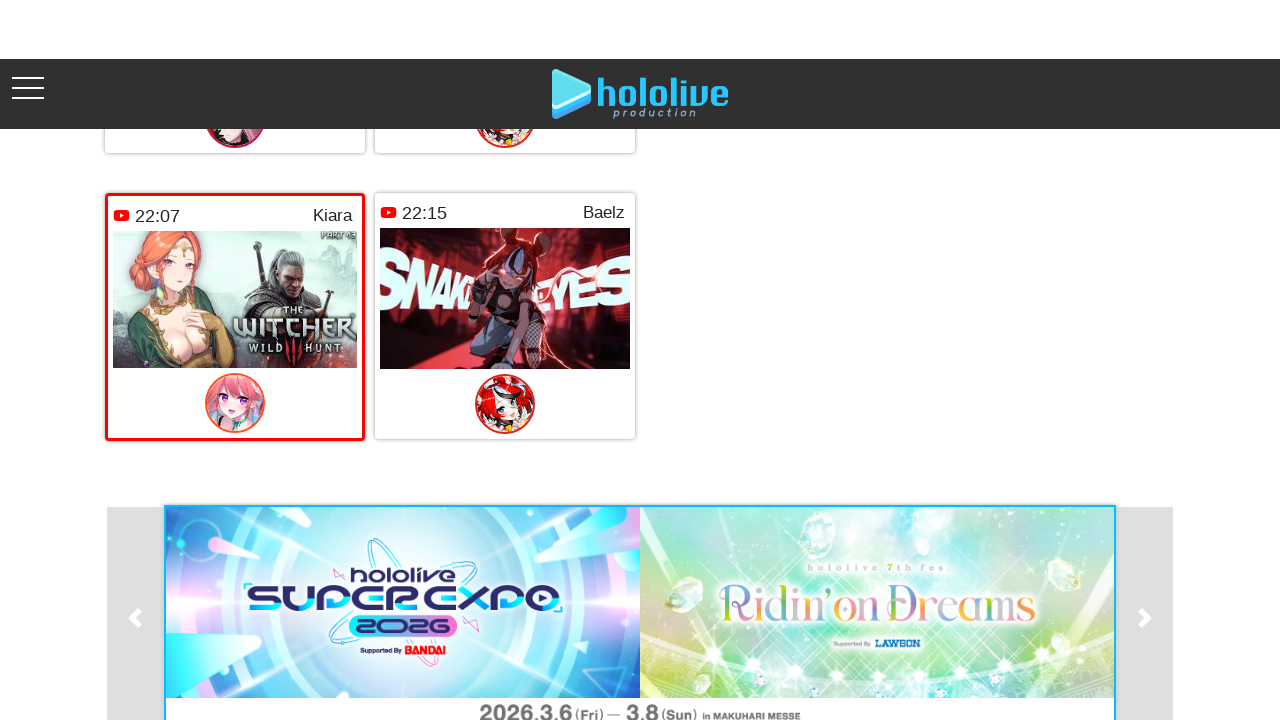

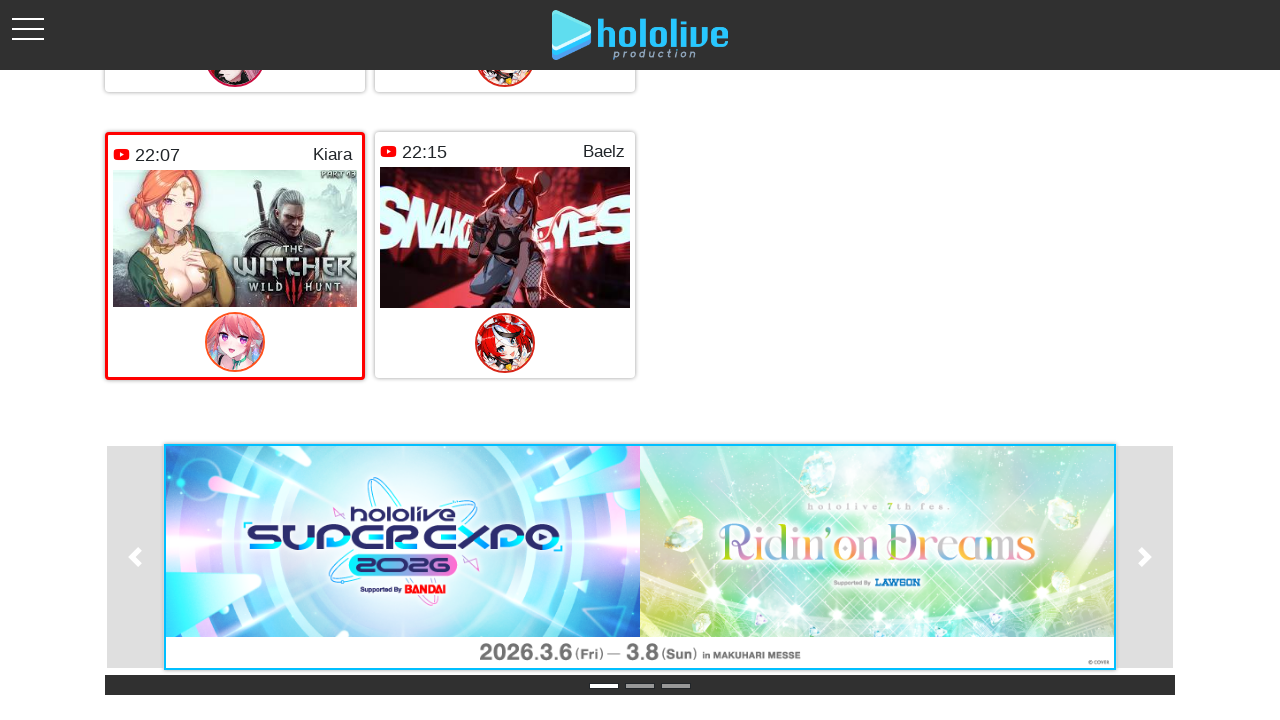